Tests navigation from the homepage to the About Us page by clicking the About Us link and verifying the page loads with the expected heading.

Starting URL: https://www.training-support.net/

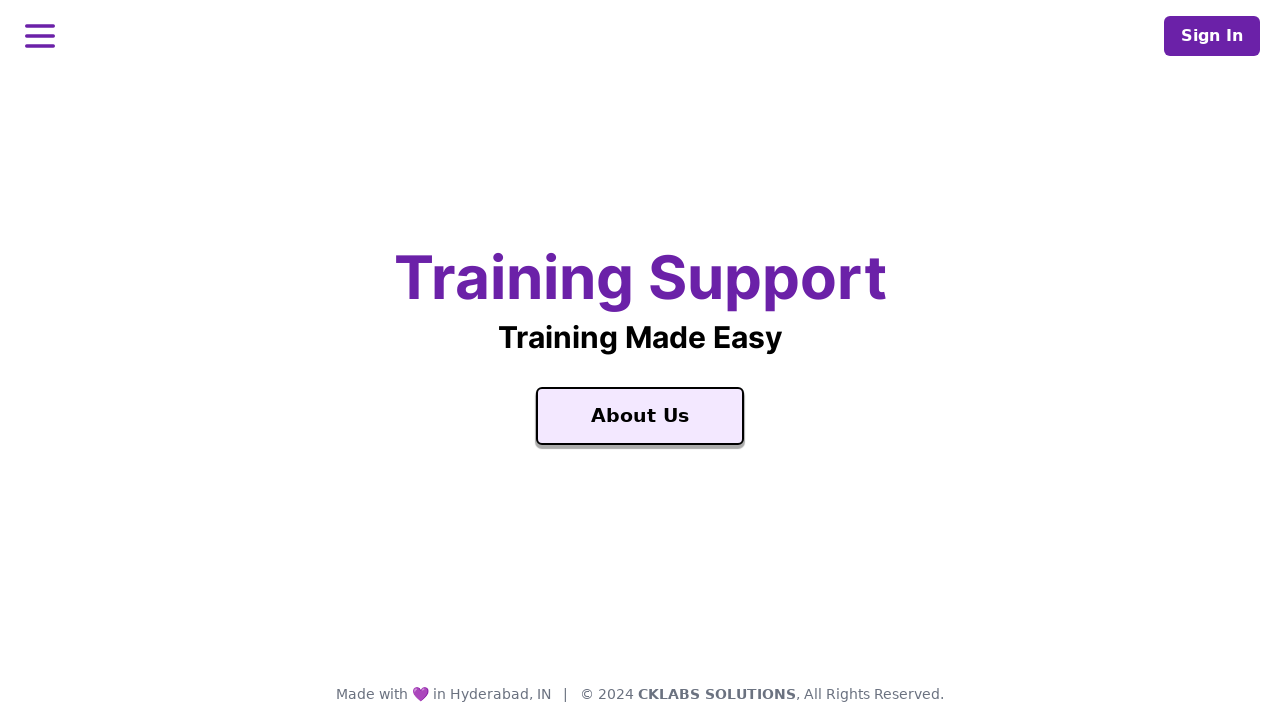

Waited for Training Support heading to be visible on homepage
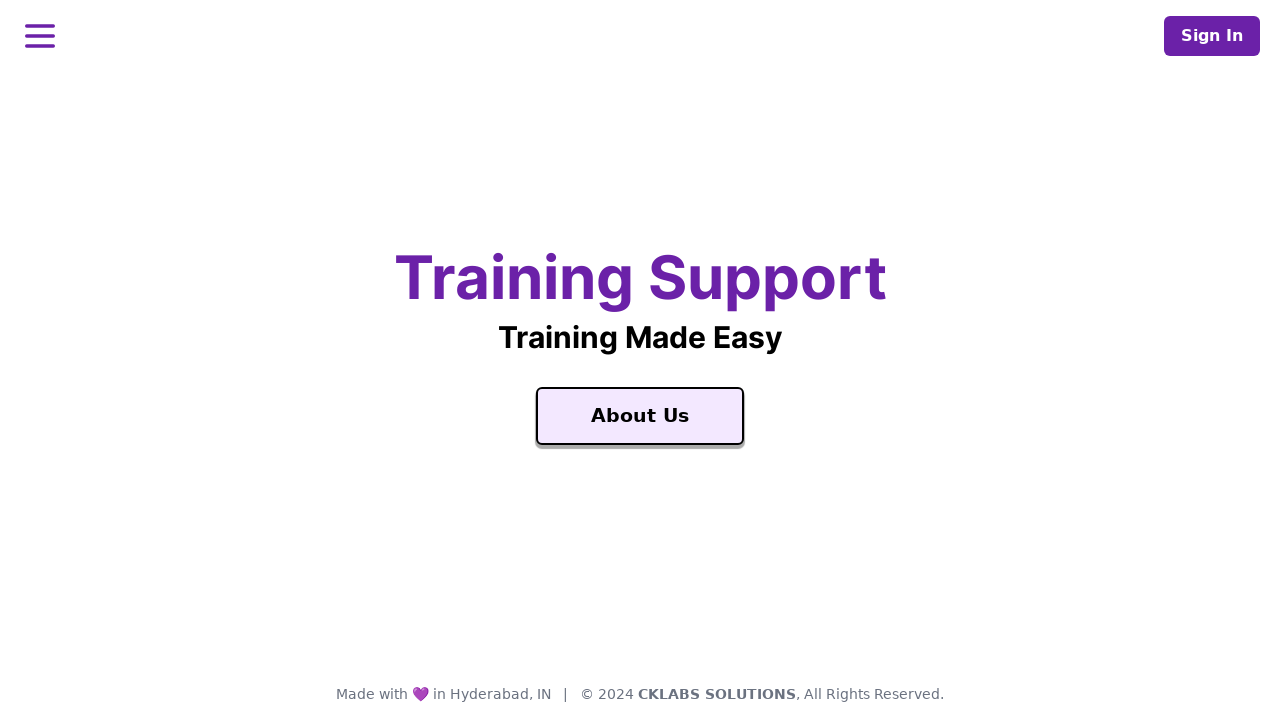

Clicked on the About Us link at (640, 416) on a:has-text('About Us')
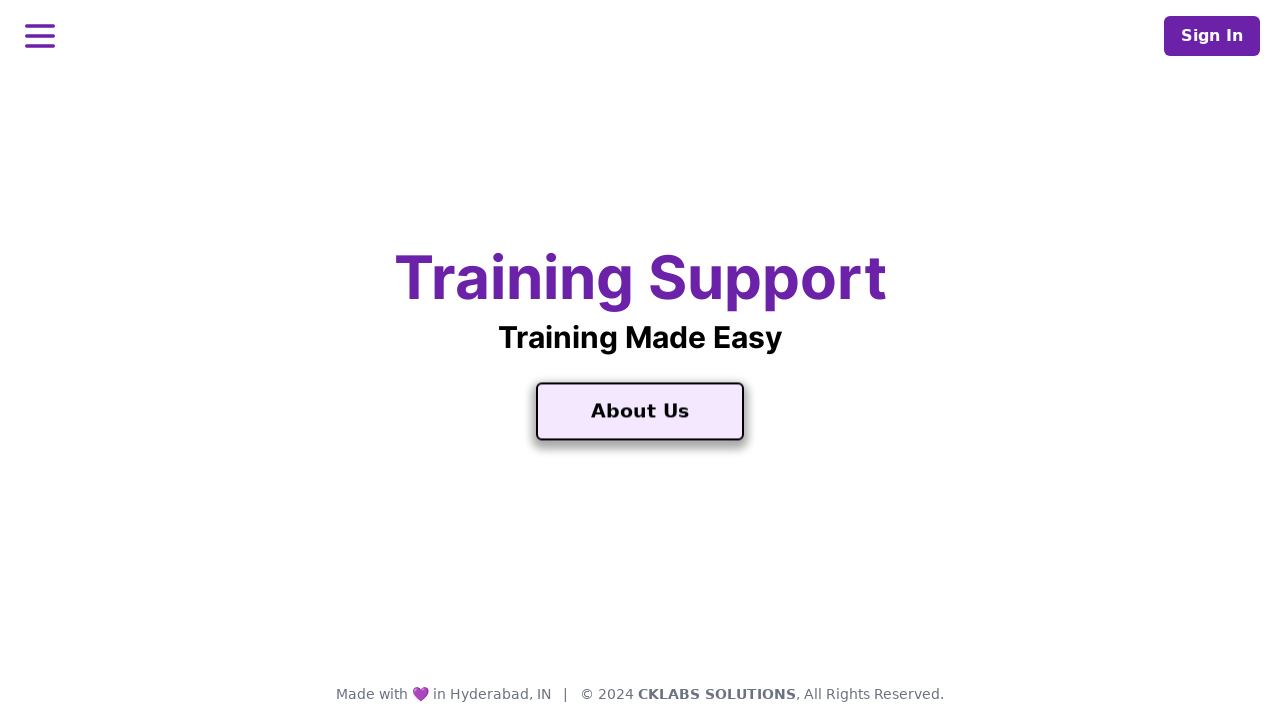

About Us page loaded successfully with expected heading
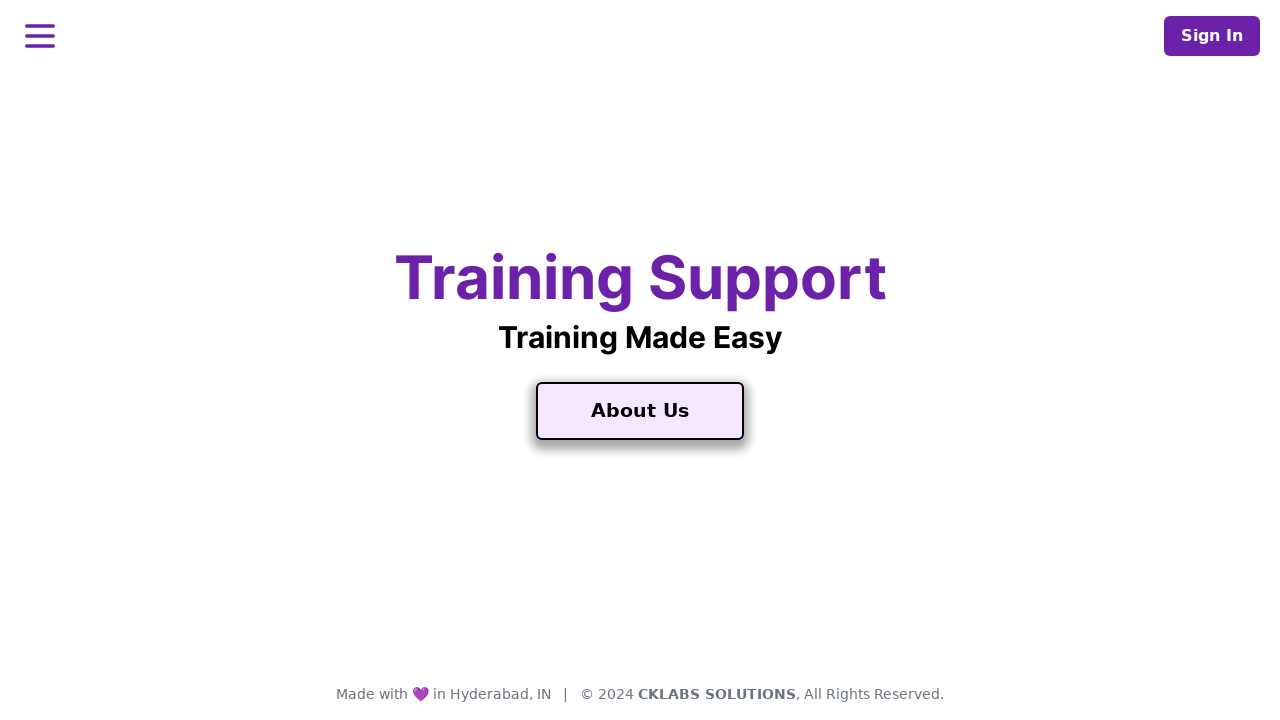

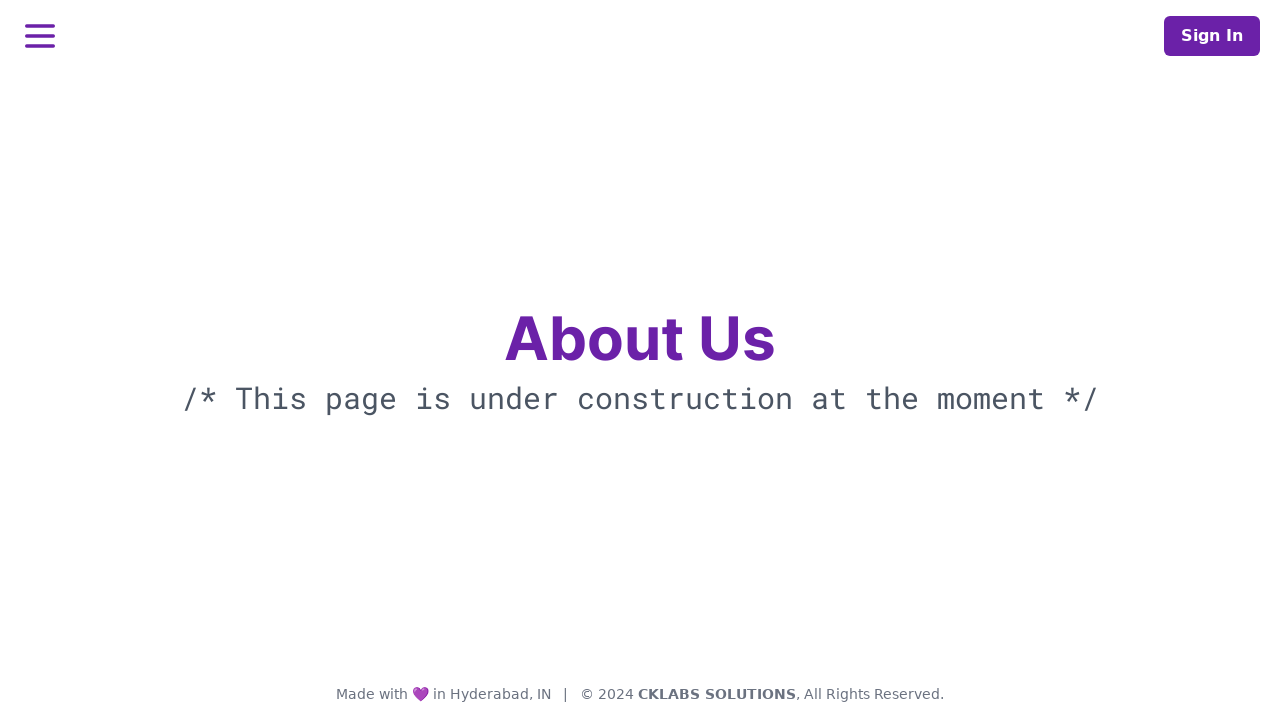